Tests opening a new browser tab by clicking a button and verifying content in the new tab

Starting URL: https://demoqa.com/browser-windows

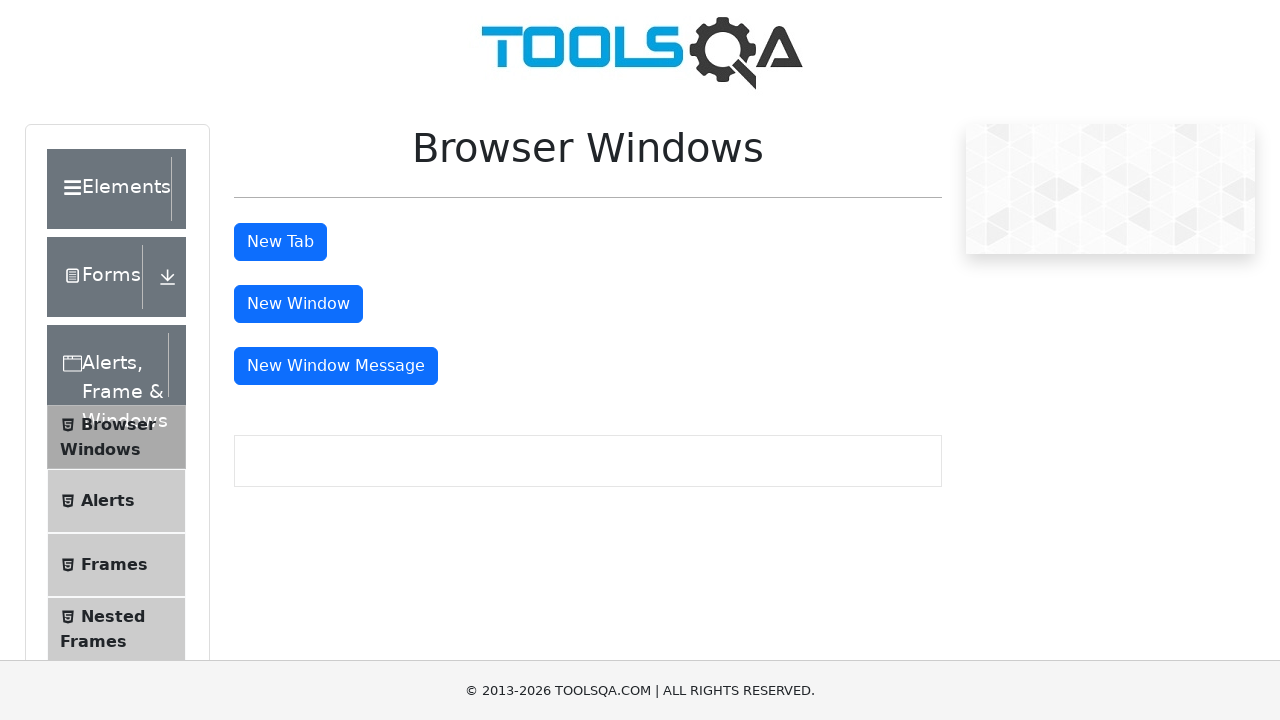

Clicked tab button to open new browser tab at (280, 242) on #tabButton
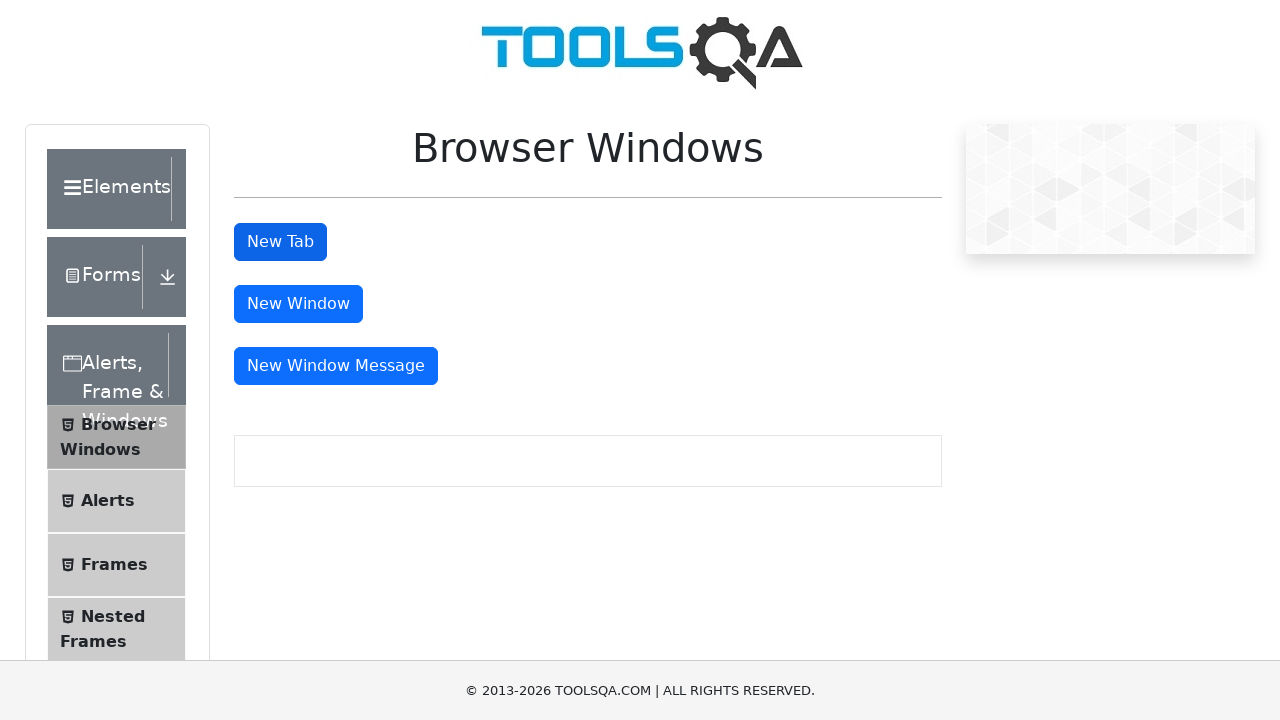

New tab page object obtained
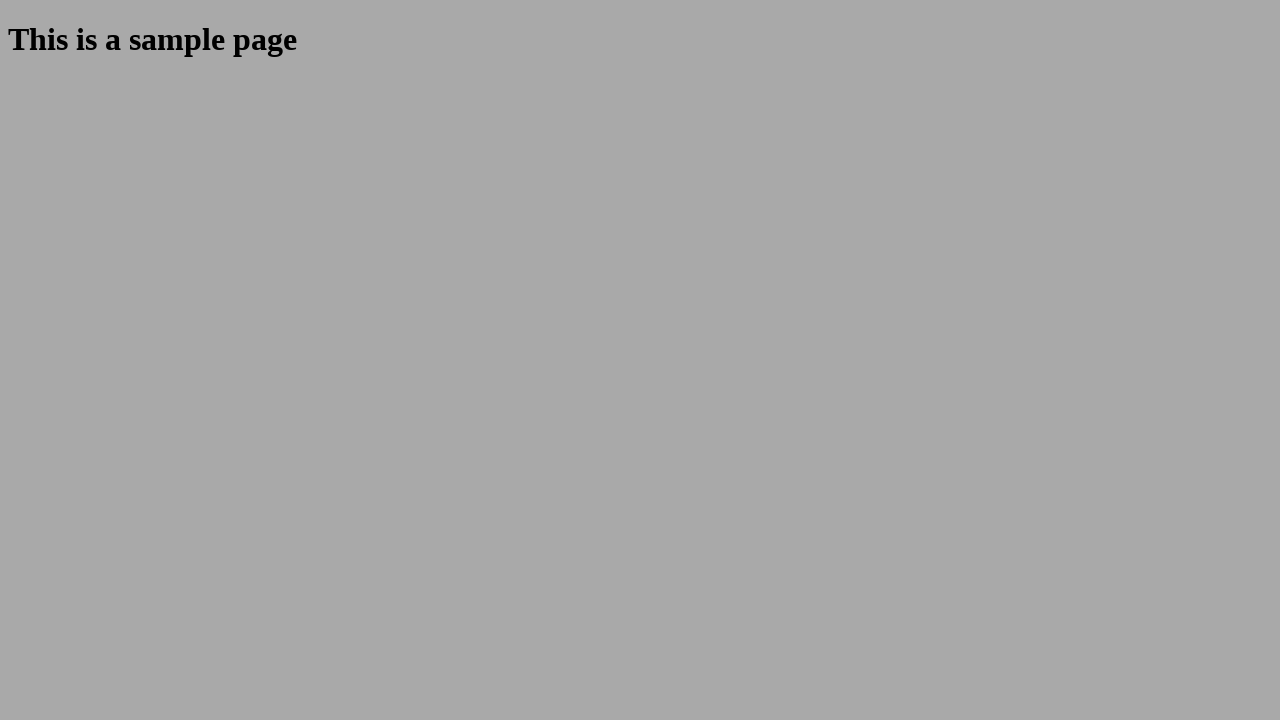

New tab page finished loading
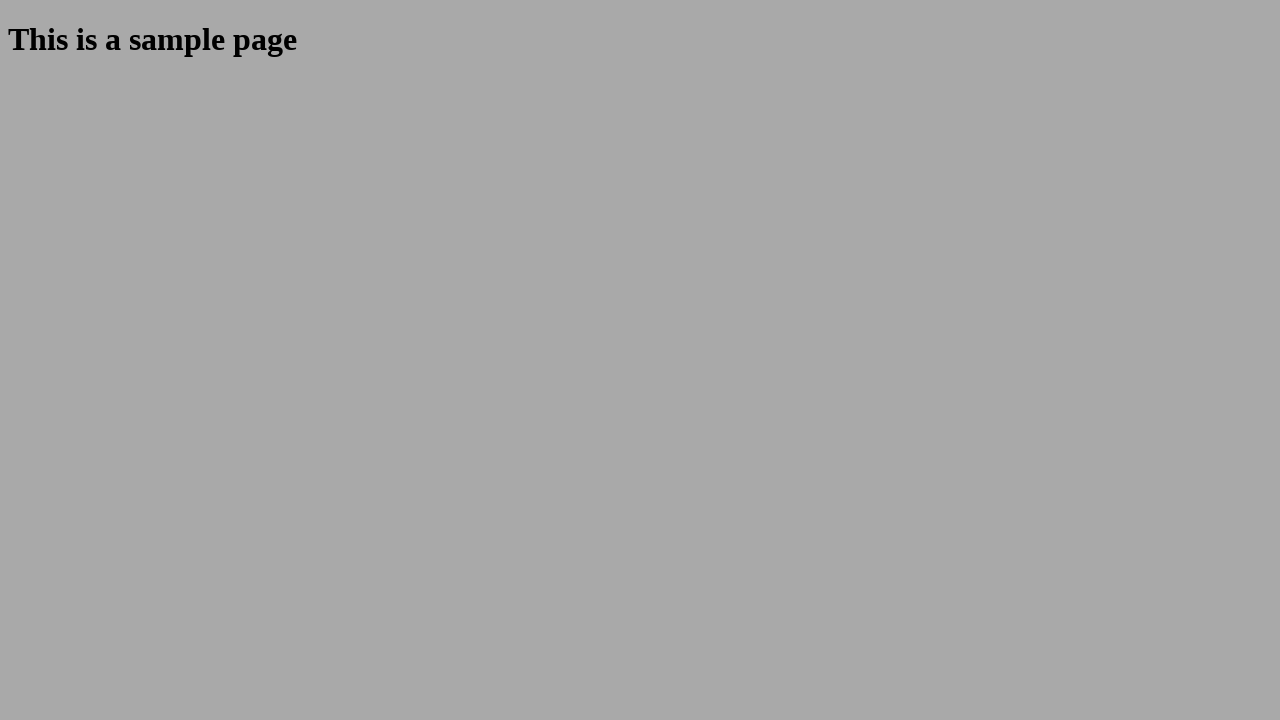

Sample heading element appeared in new tab
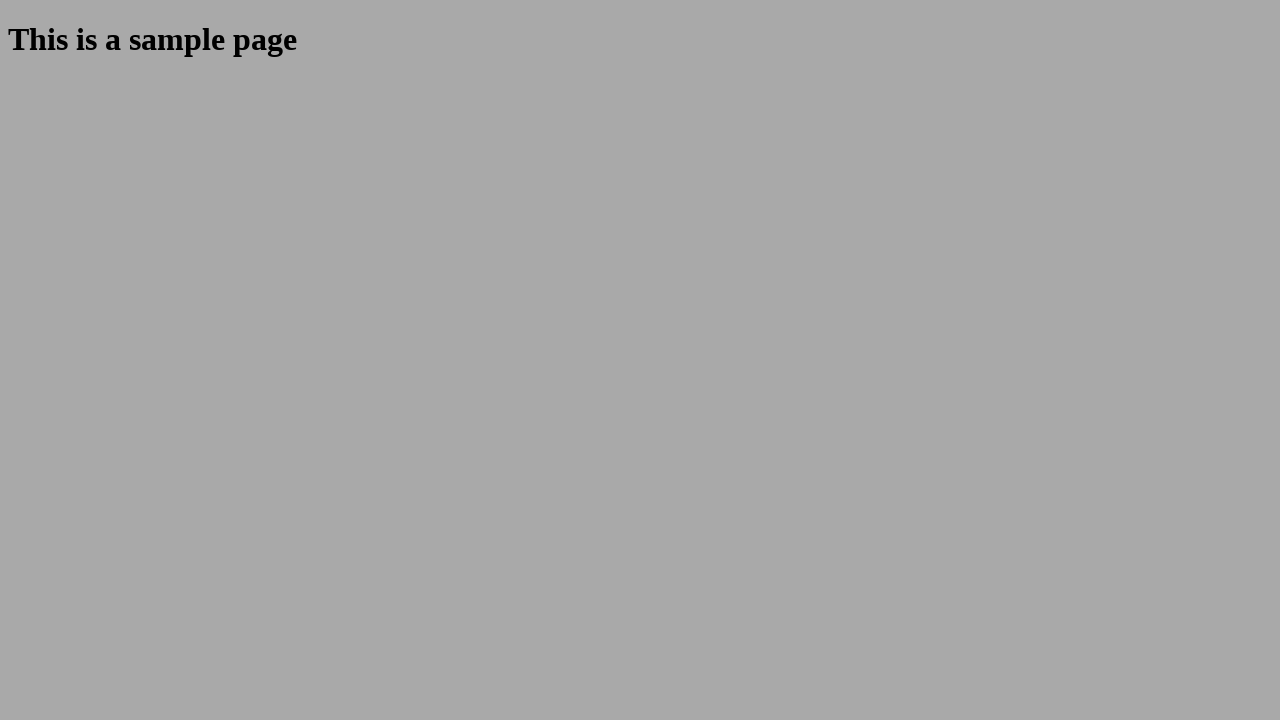

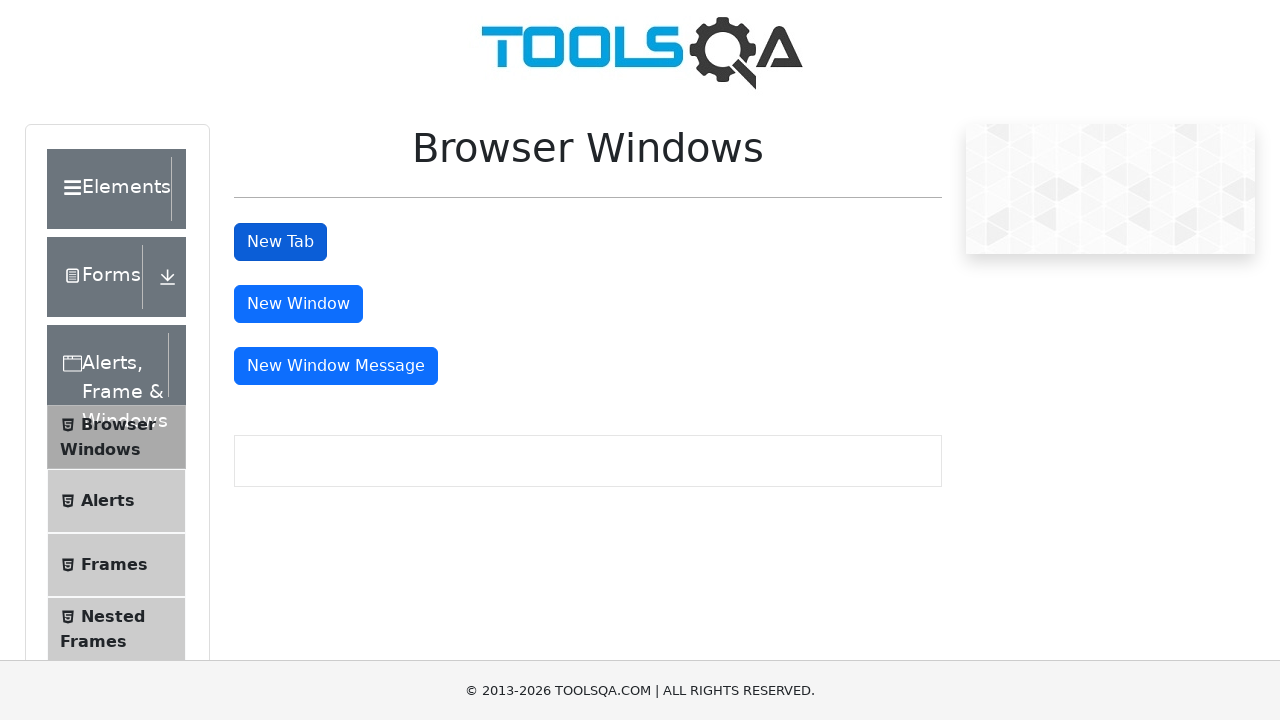